Tests text input functionality by entering text into an input field, clicking a button, and verifying the button text updates to match the entered value

Starting URL: http://uitestingplayground.com/textinput

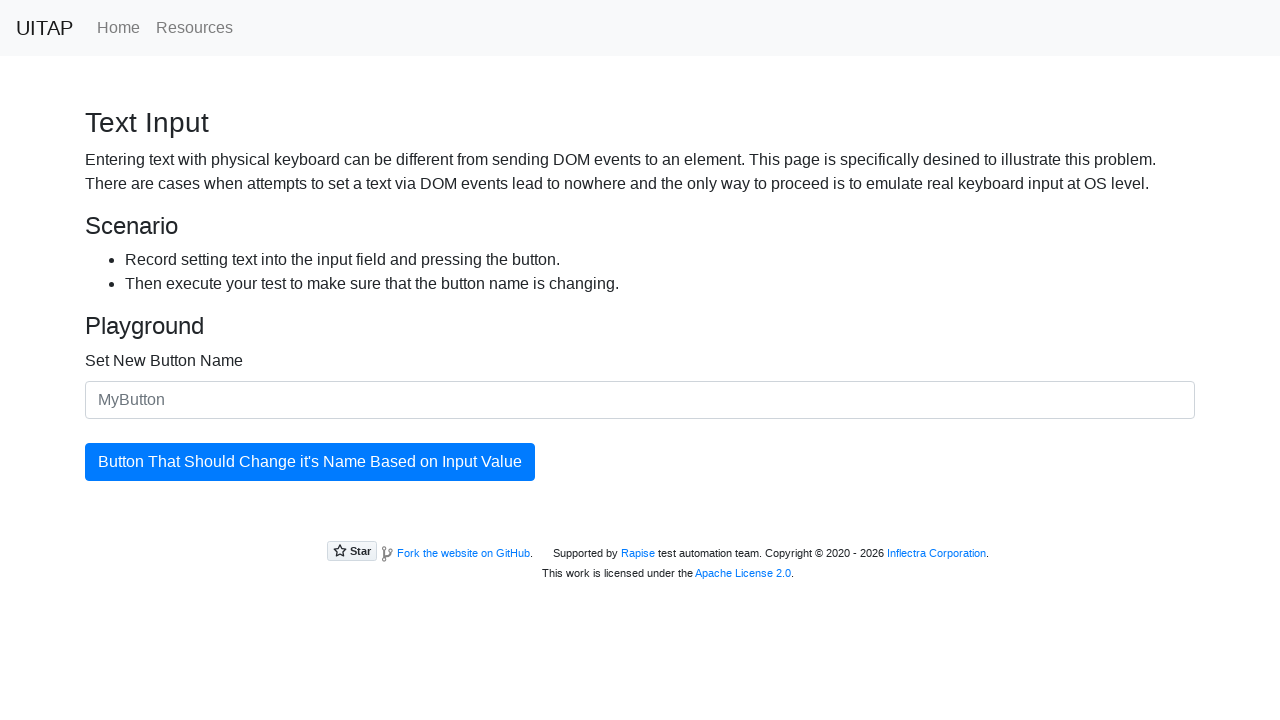

Entered 'SkyPro' into the text input field on #newButtonName
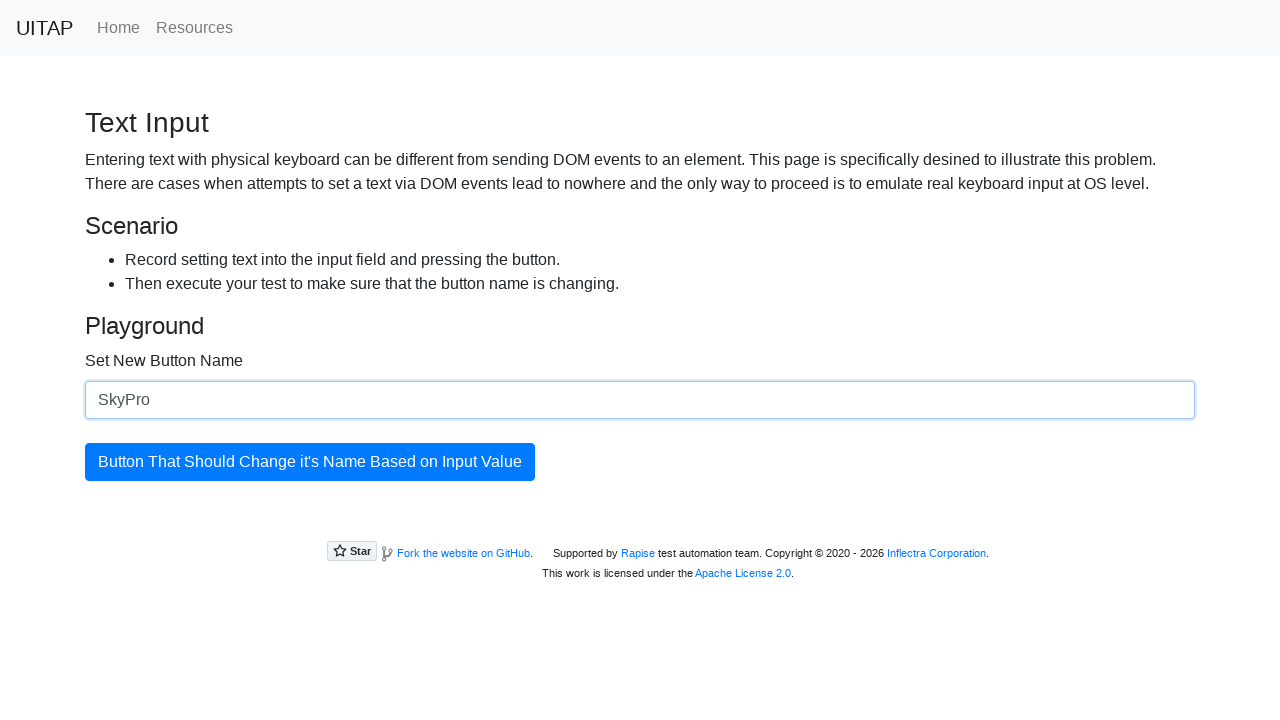

Clicked the button to update its text at (310, 462) on #updatingButton
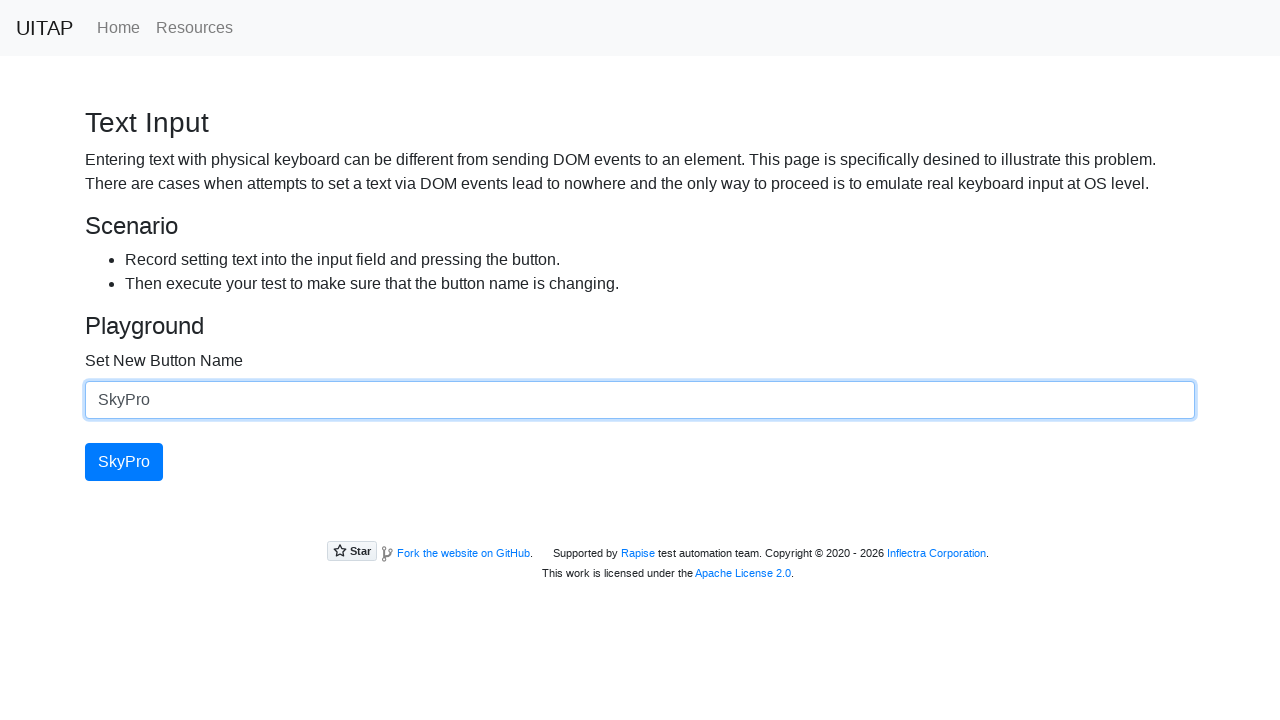

Verified button text updated to 'SkyPro'
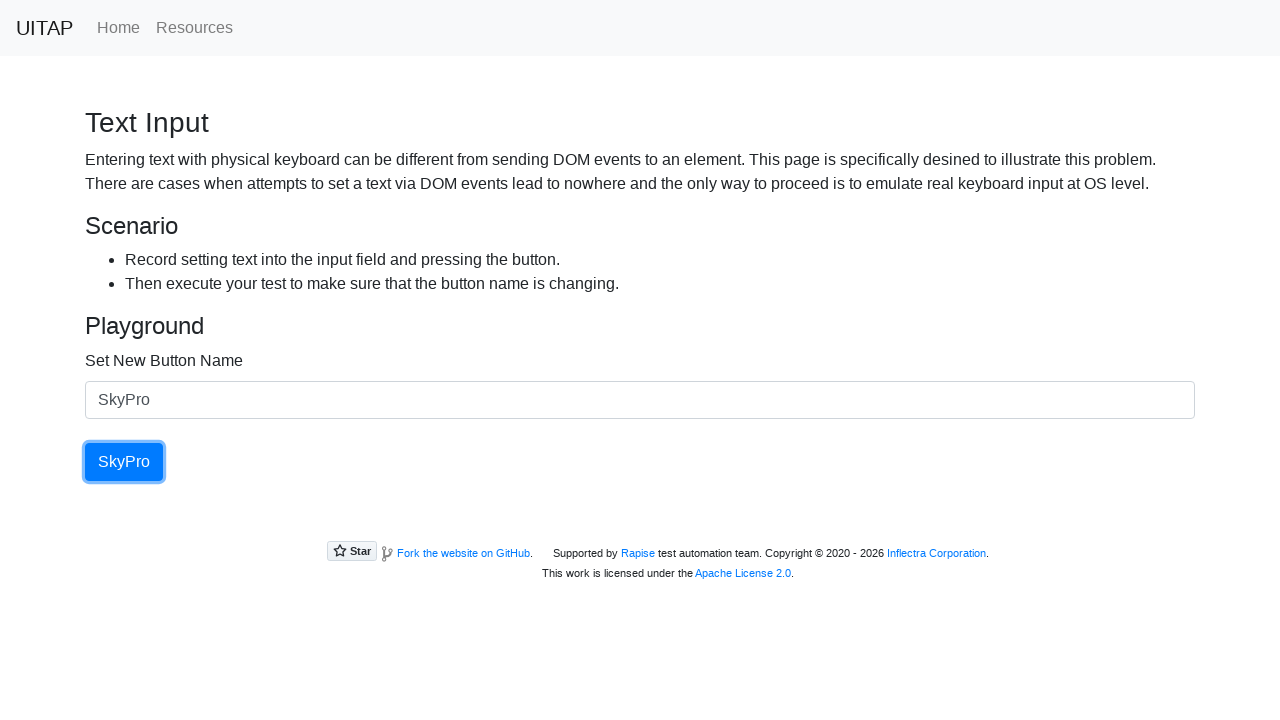

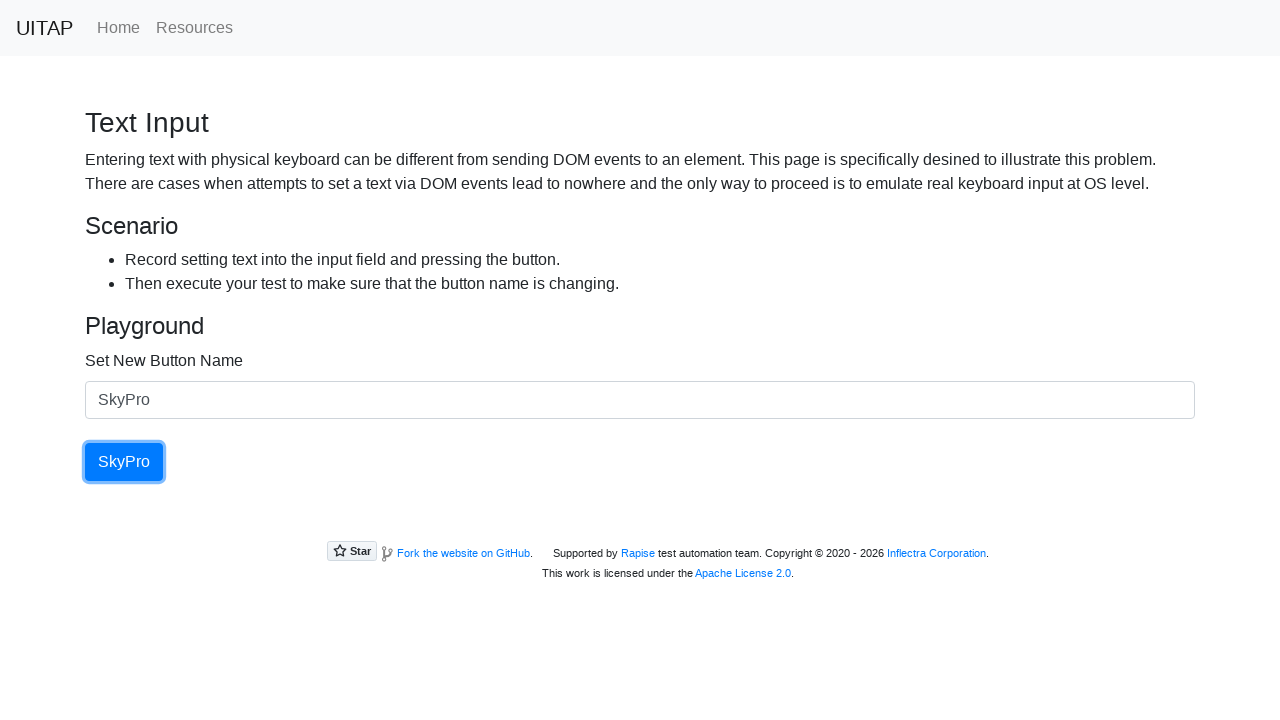